Selects hobbies checkboxes for Cricket and Movies in the registration form

Starting URL: https://demo.automationtesting.in/Register.html

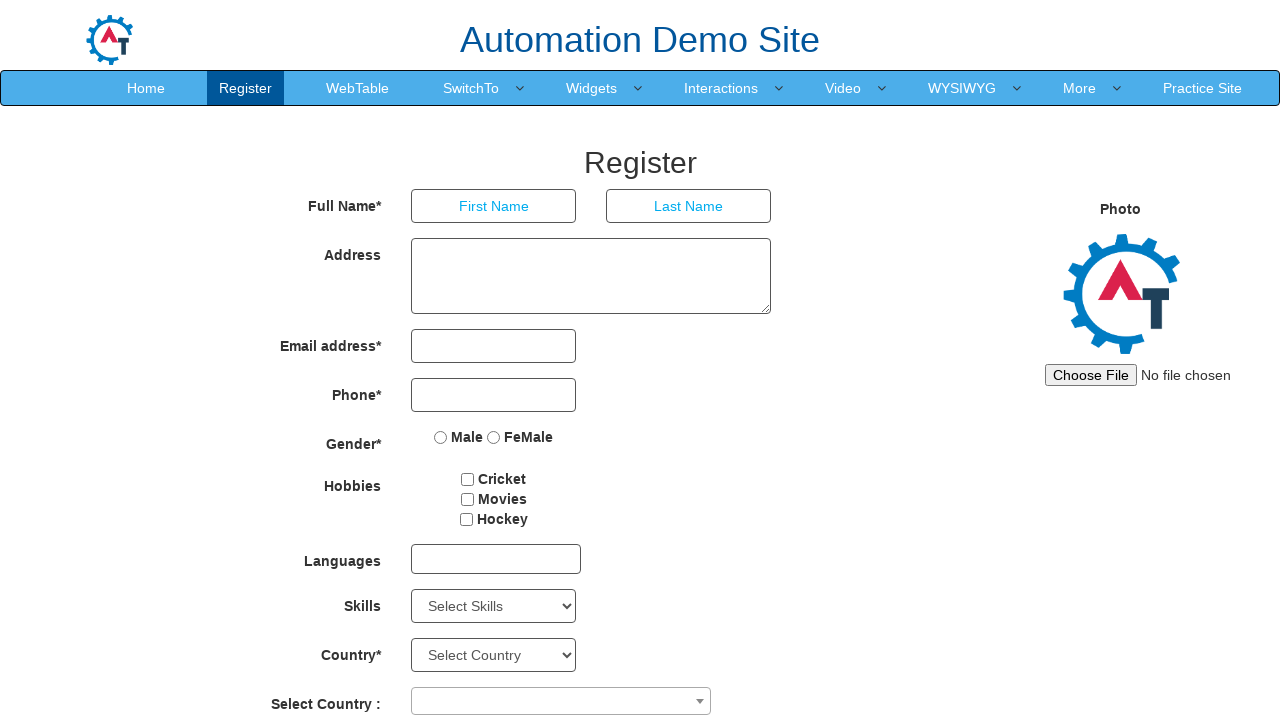

Clicked Cricket checkbox in registration form at (468, 479) on #checkbox1
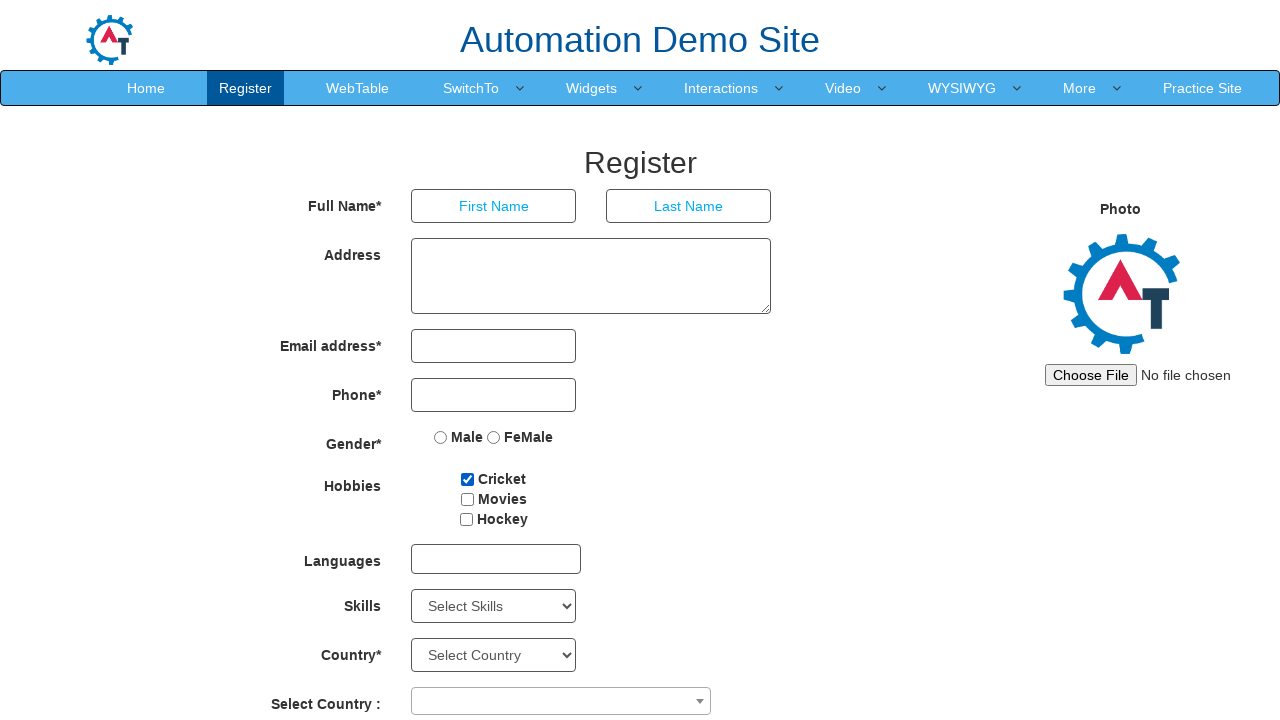

Clicked Movies checkbox in registration form at (467, 499) on #checkbox2
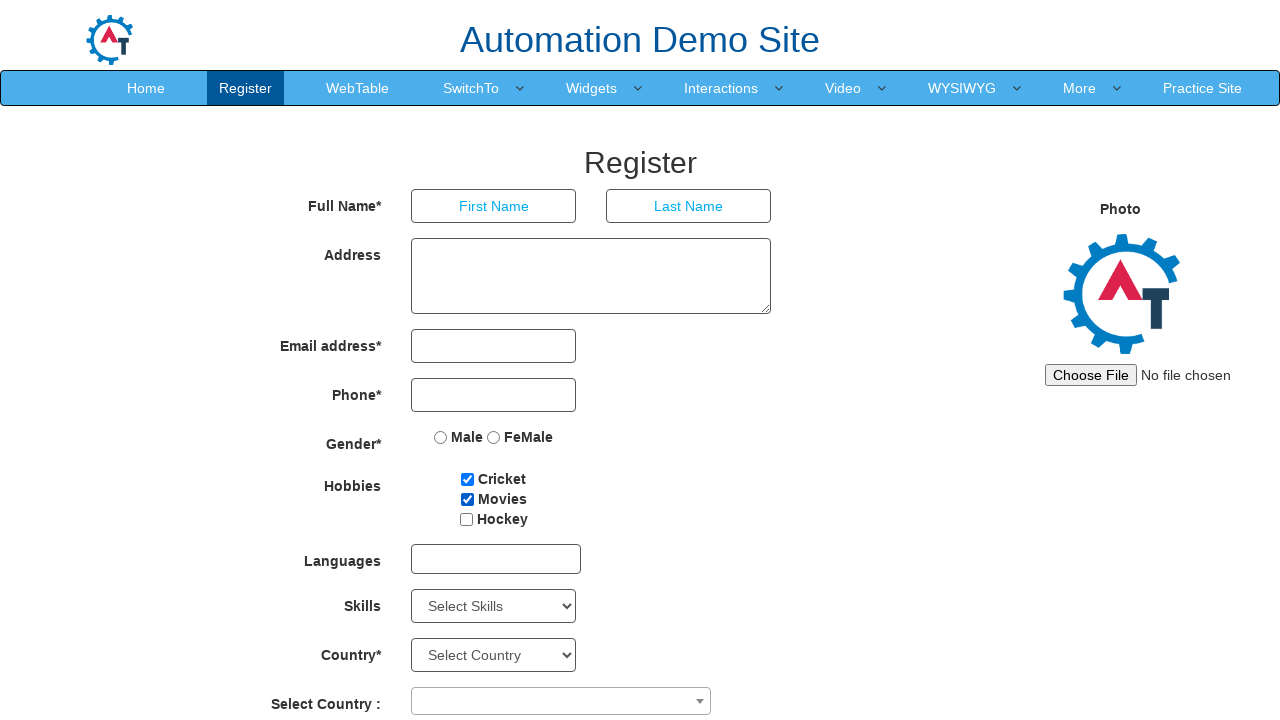

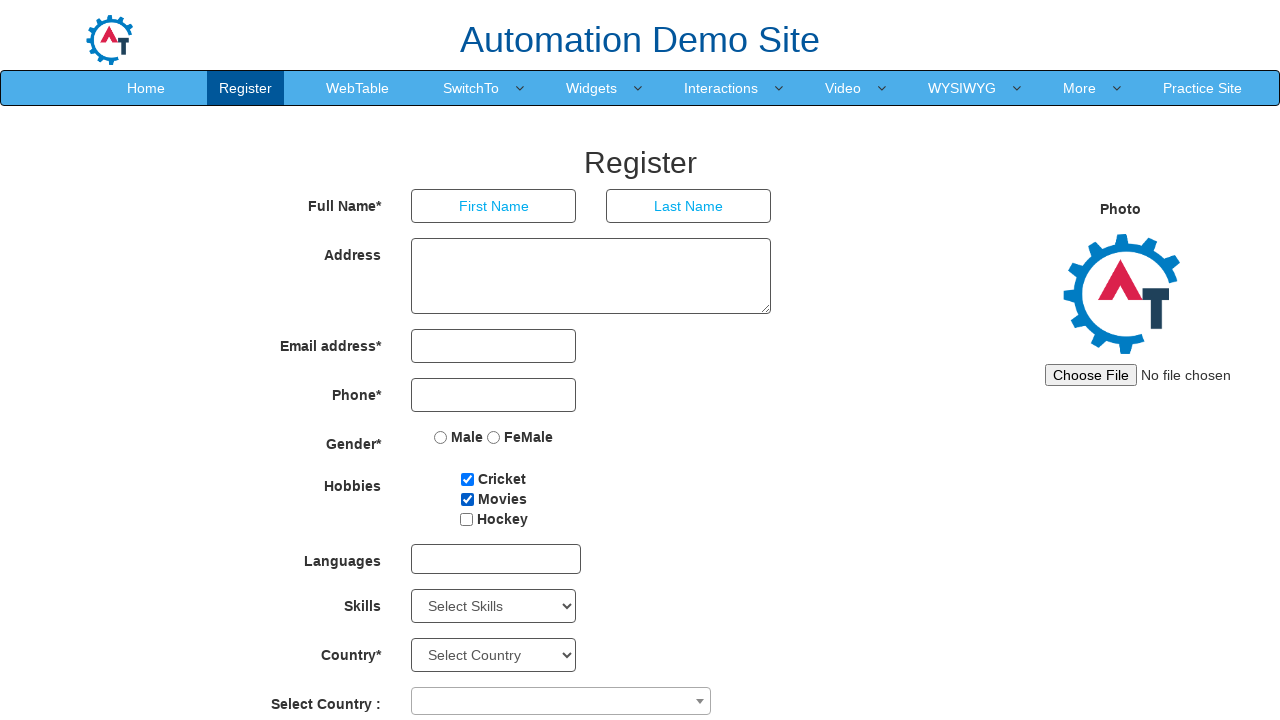